Tests that the "Suggest features - Report a problem" dialog opens correctly by clicking the link and verifying the modal content is displayed

Starting URL: https://www.navigator.ba/#/categories

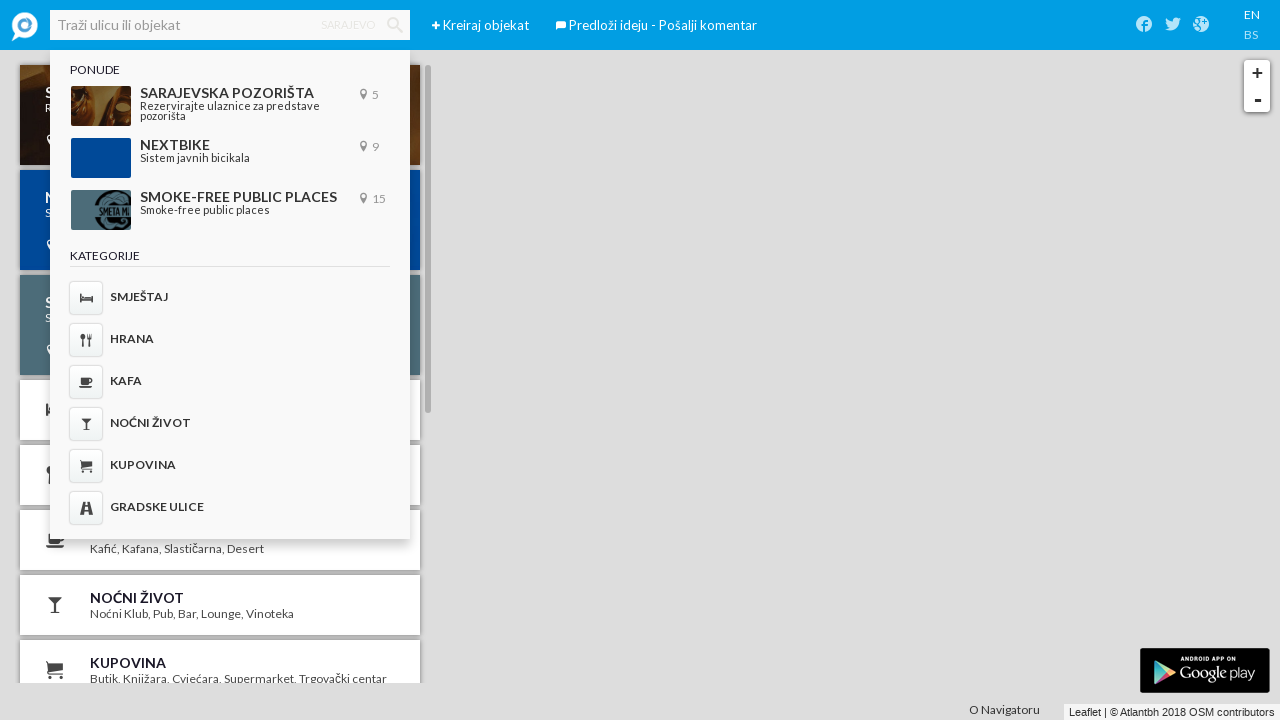

Waited for links to load on the page
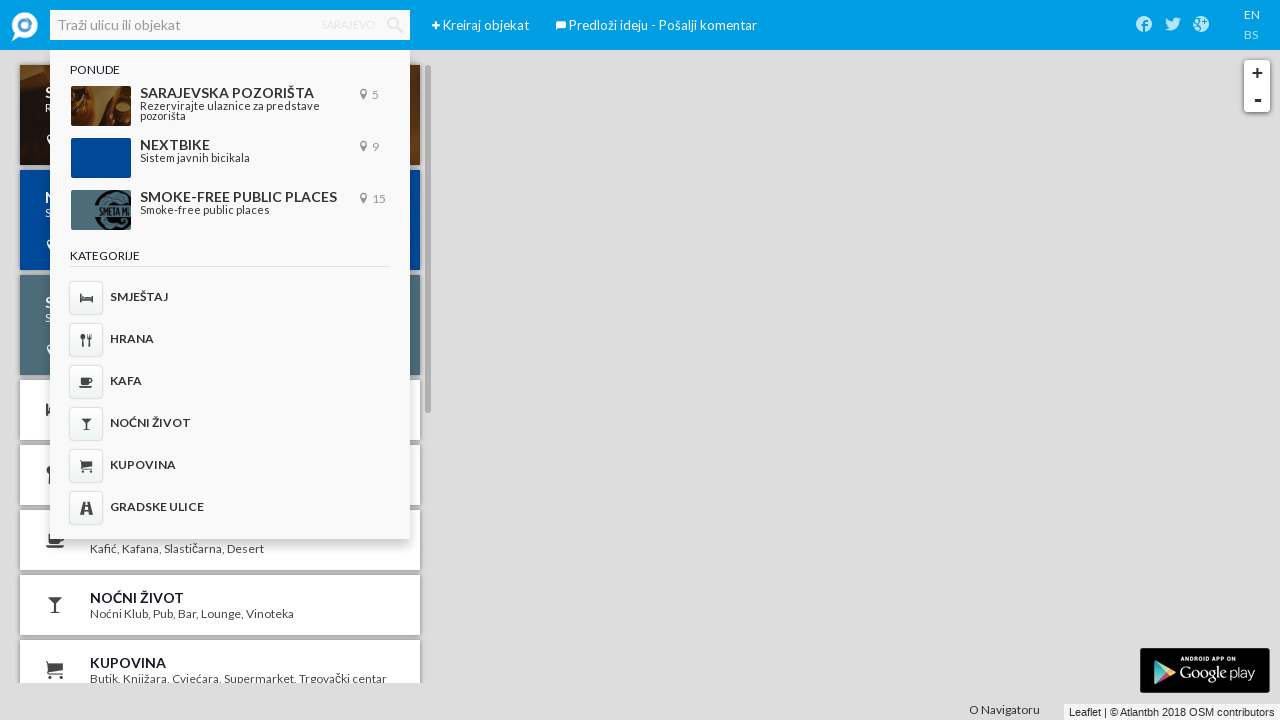

Located the 'Suggest features - Report a problem' link
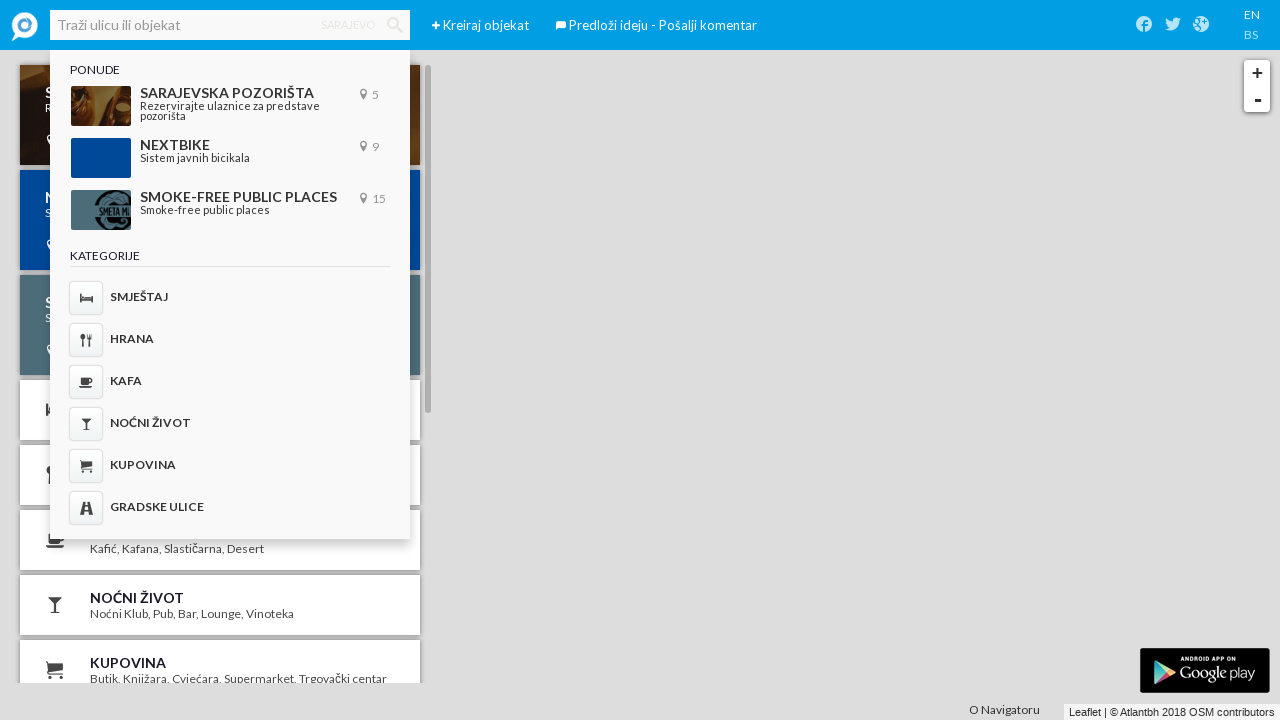

Clicked the 'Suggest features - Report a problem' link at (561, 26) on a >> internal:has-text="Suggest features - Report a problem"i >> internal:or="a 
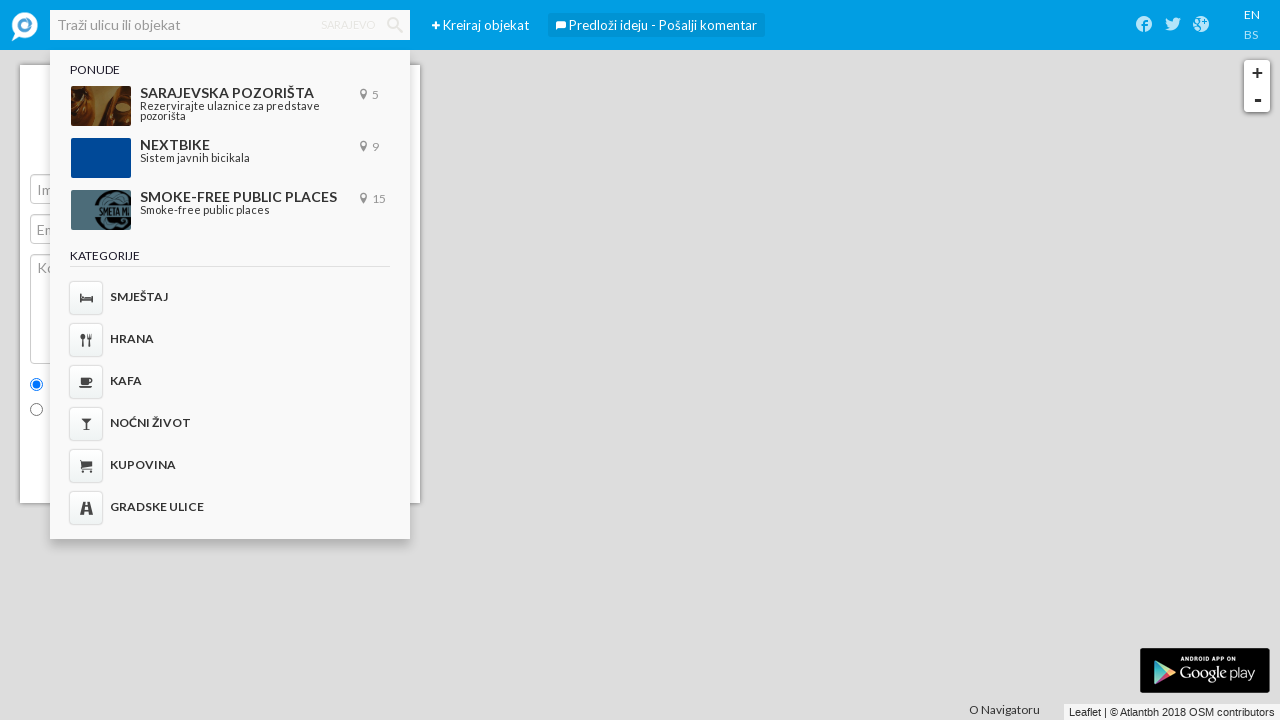

Modal heading (h4) appeared
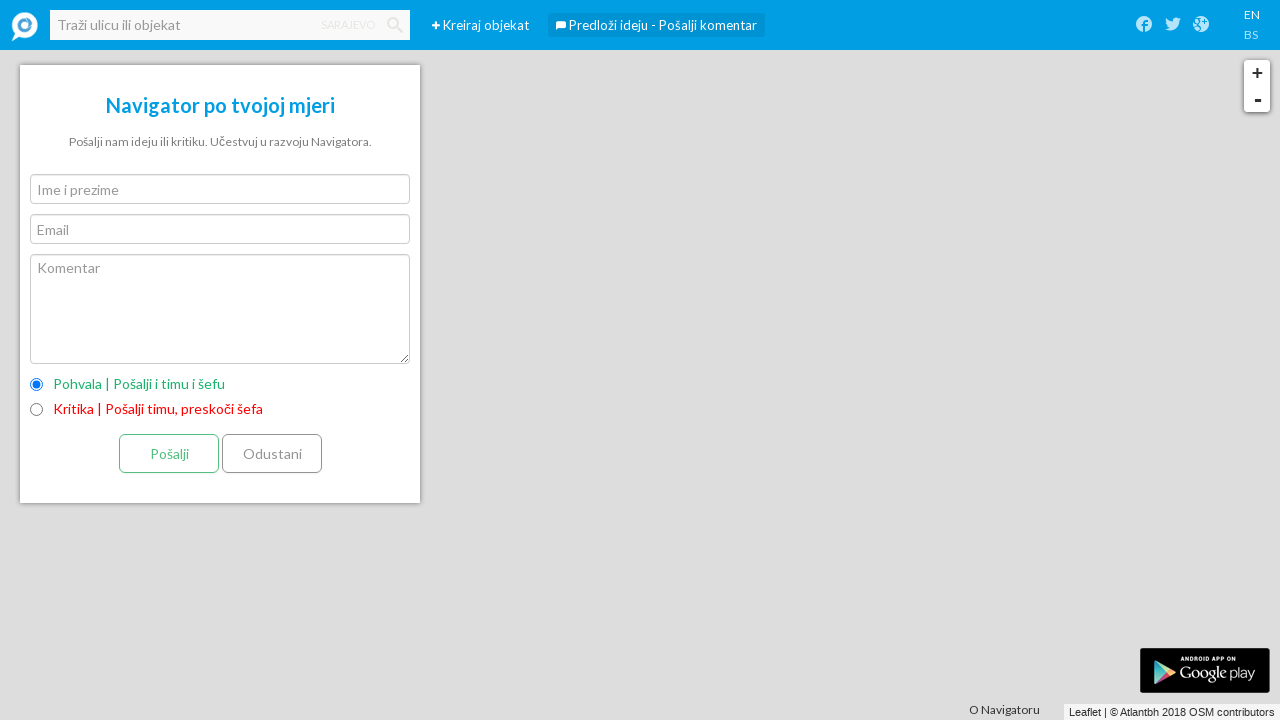

Modal content container loaded and is displayed
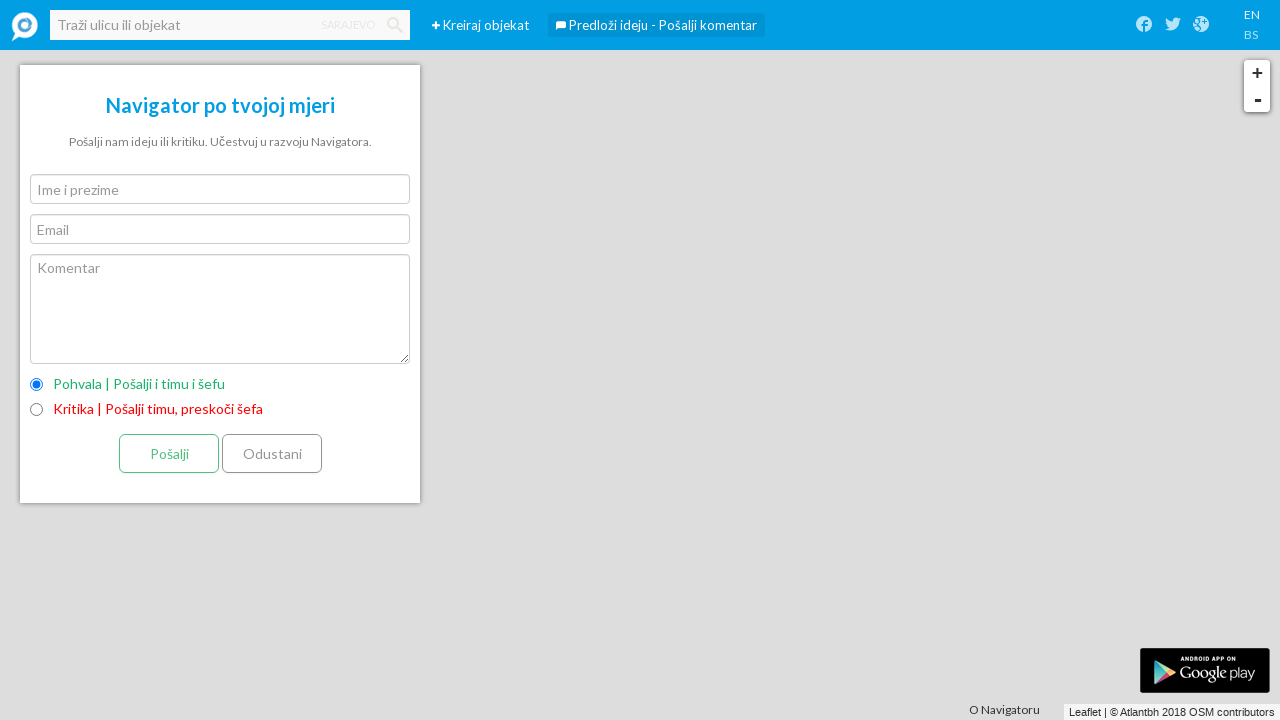

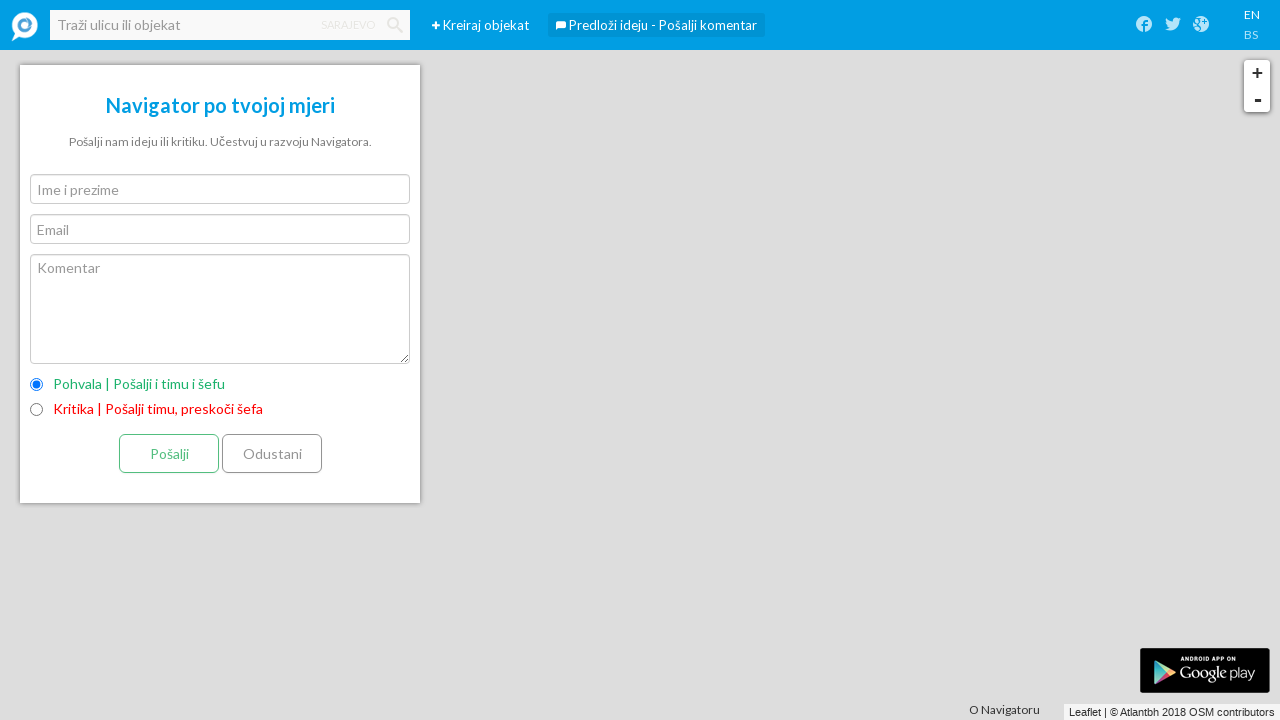